Clicks the second one-tap play button on the homepage and verifies the player control becomes visible

Starting URL: https://www.jiosaavn.com/

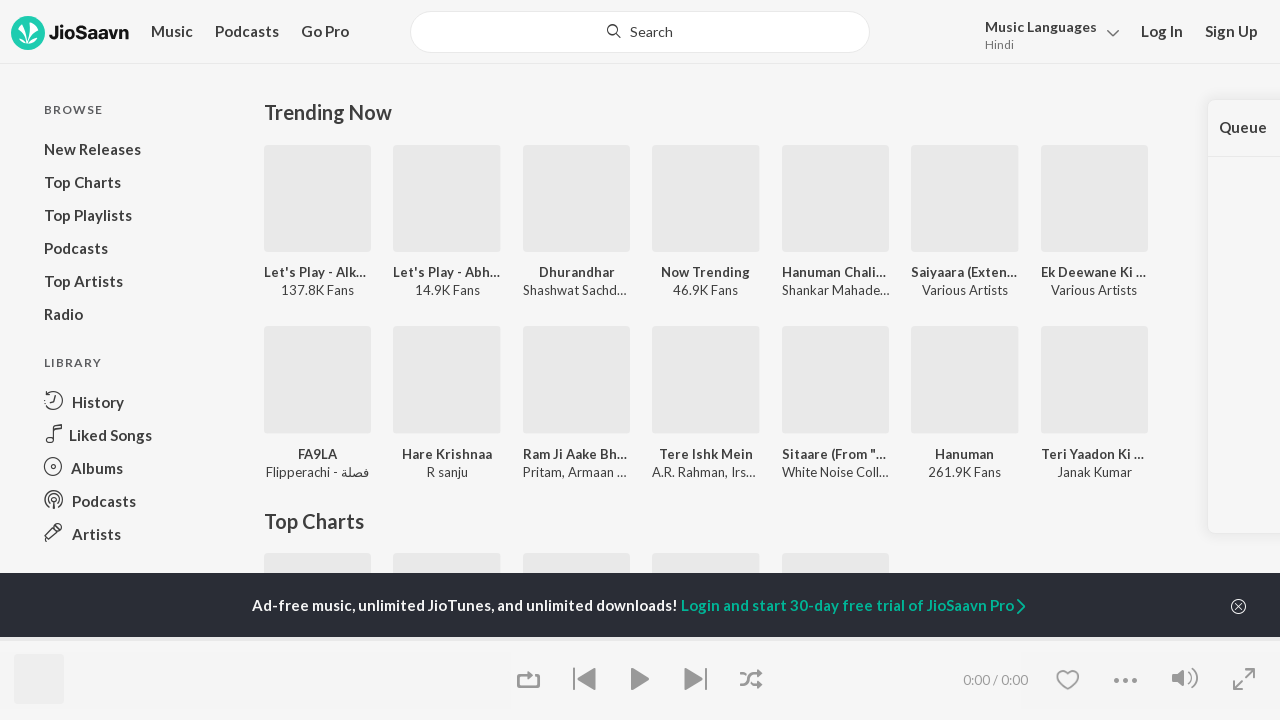

Located all one-tap play buttons on homepage
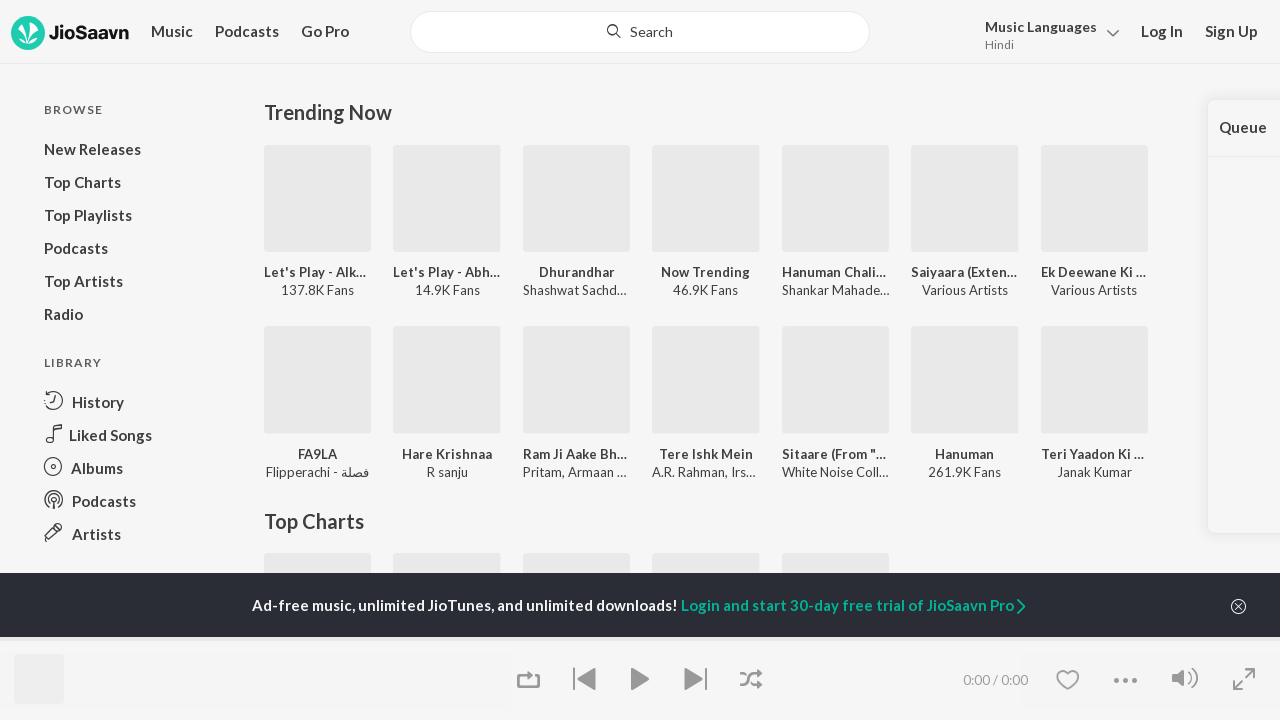

Clicked the second one-tap play button at (448, 198) on xpath=//i[@class='o-icon-play o-icon--large'] >> nth=1
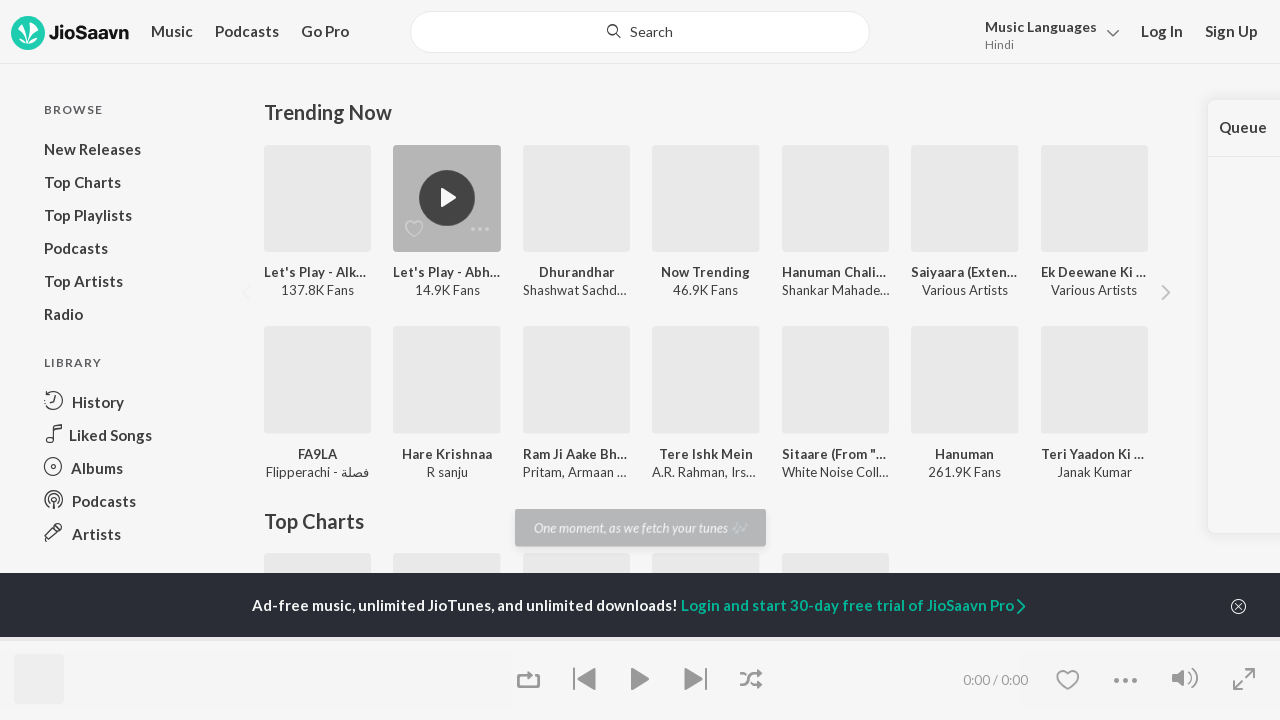

Player control (play/pause button) became visible
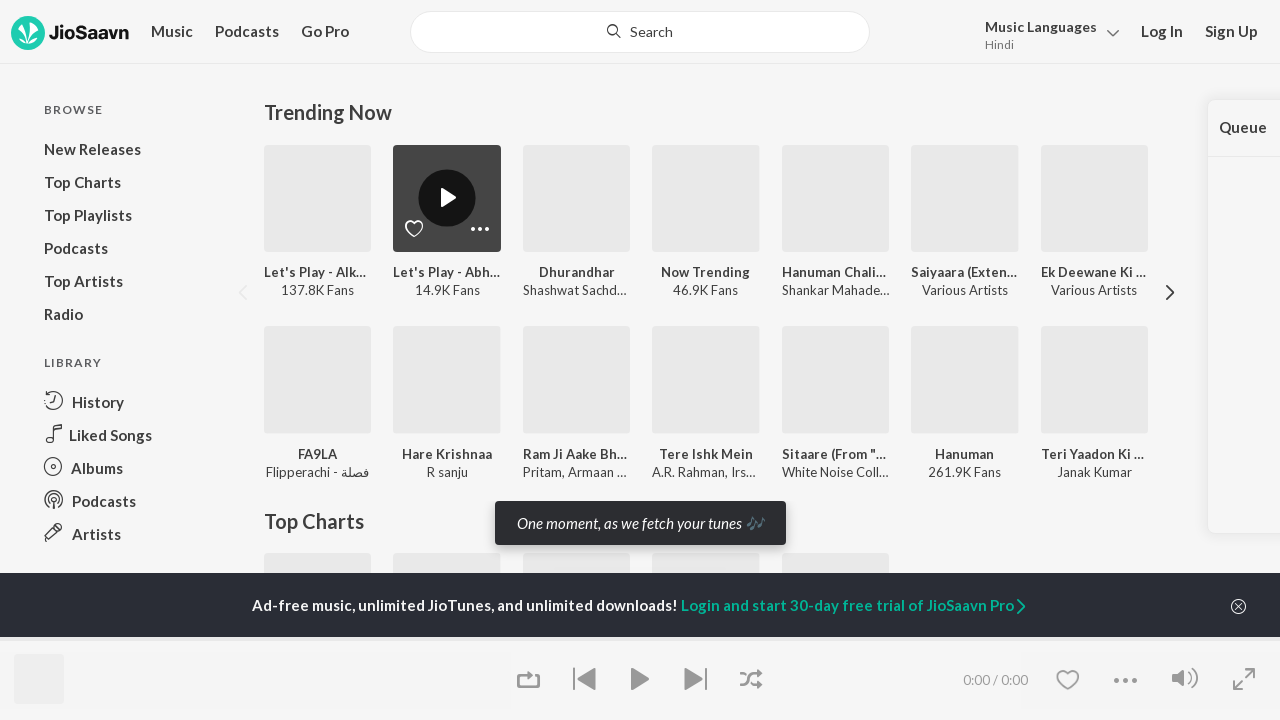

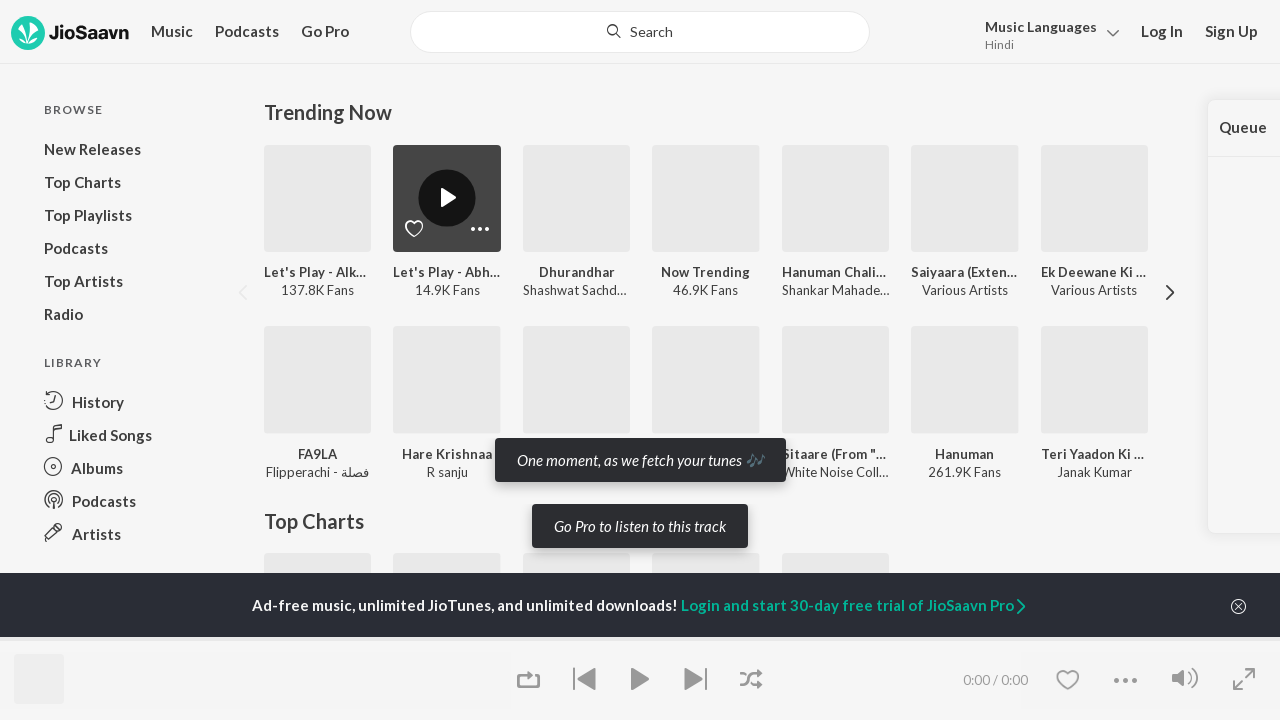